Navigates through the Oregon Liquor Search website, confirms age, browses to Domestic Whiskey category, and clicks through individual whiskey items to view their details.

Starting URL: http://www.oregonliquorsearch.com/

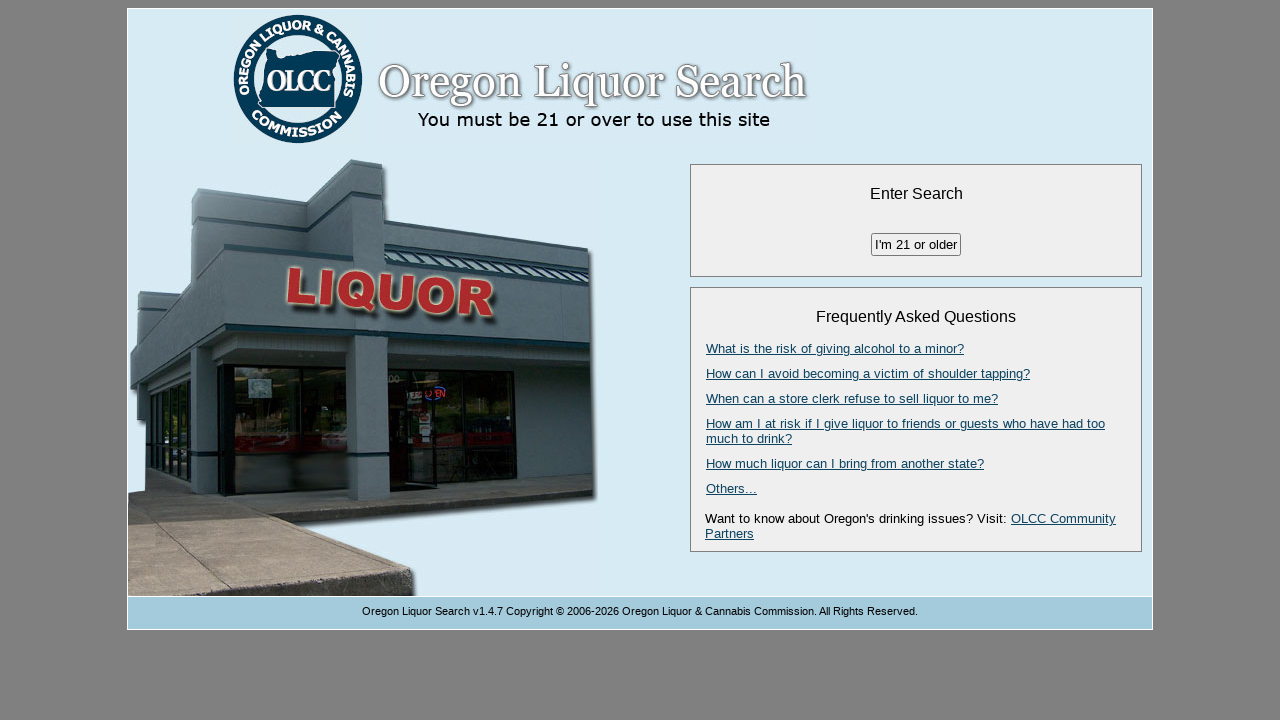

Clicked 'I'm 21 or older' button to confirm age at (916, 244) on input[name='btnSubmit']
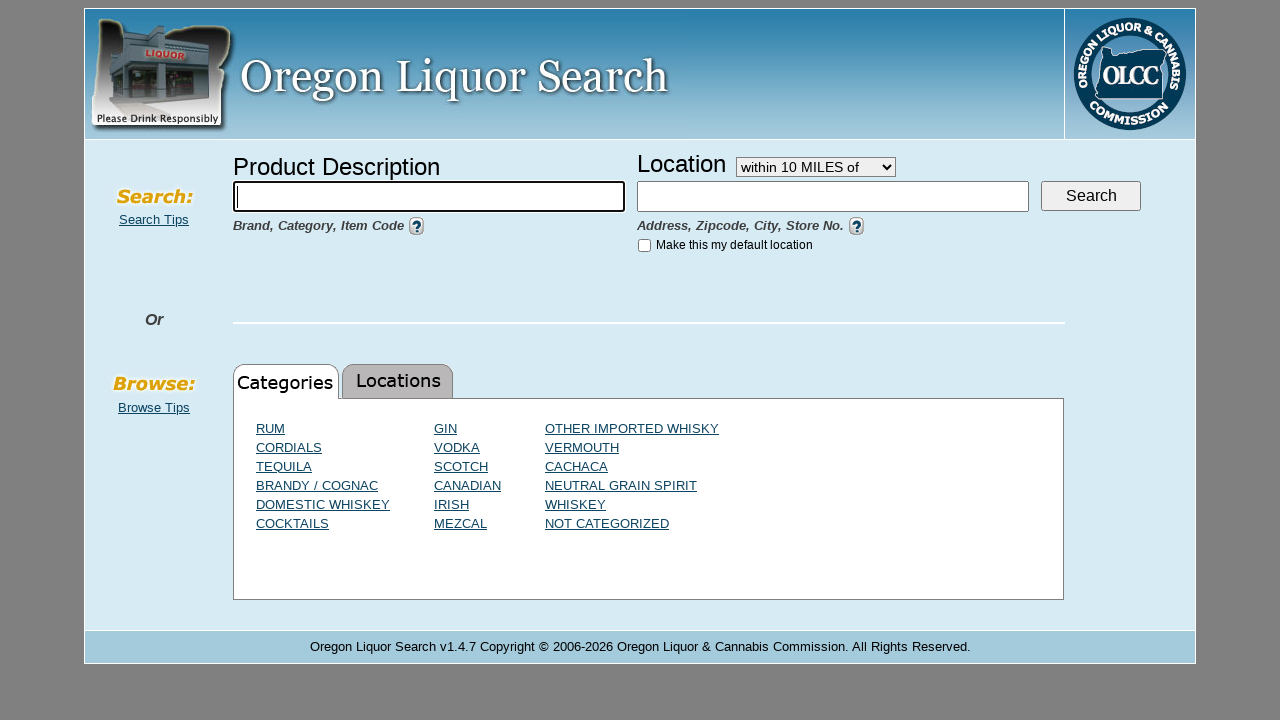

Clicked 'Domestic Whiskey' category link at (323, 504) on #browse-content > ul:first-of-type > li:nth-child(5) > a
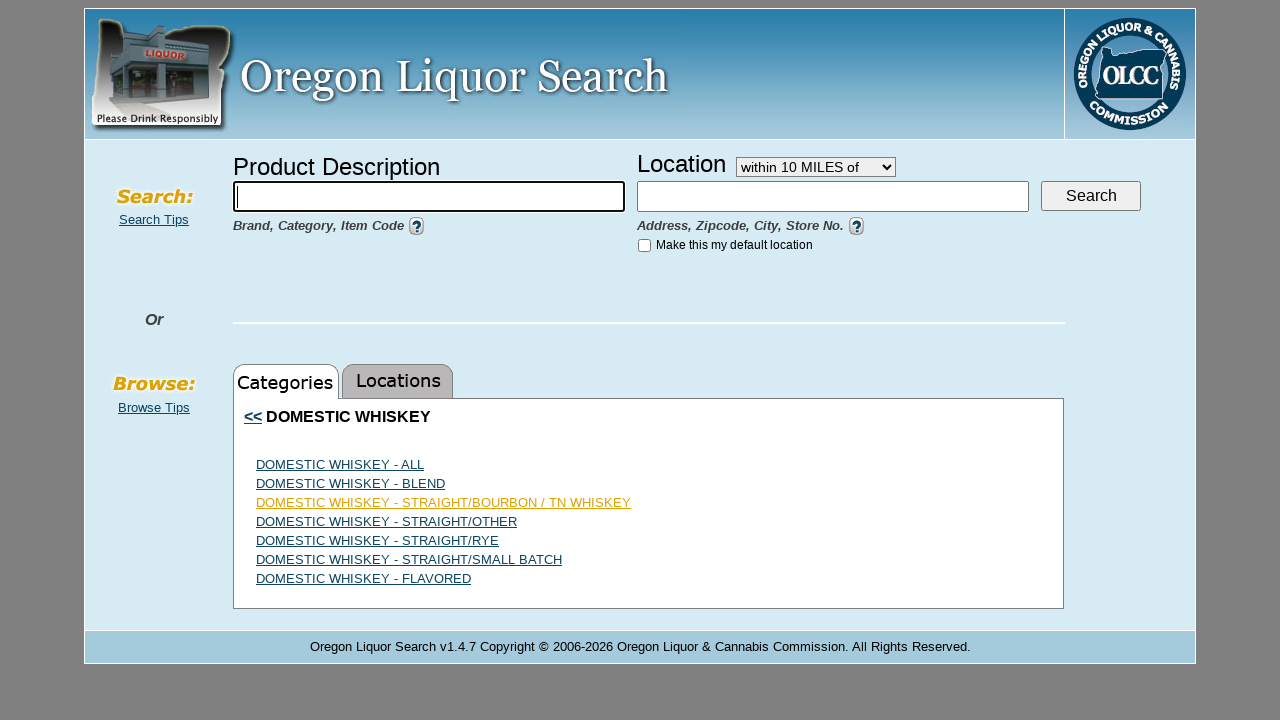

Clicked 'Domestic Whiskey - ALL' to view all items at (340, 464) on #browse-content > ul > li:first-child > a
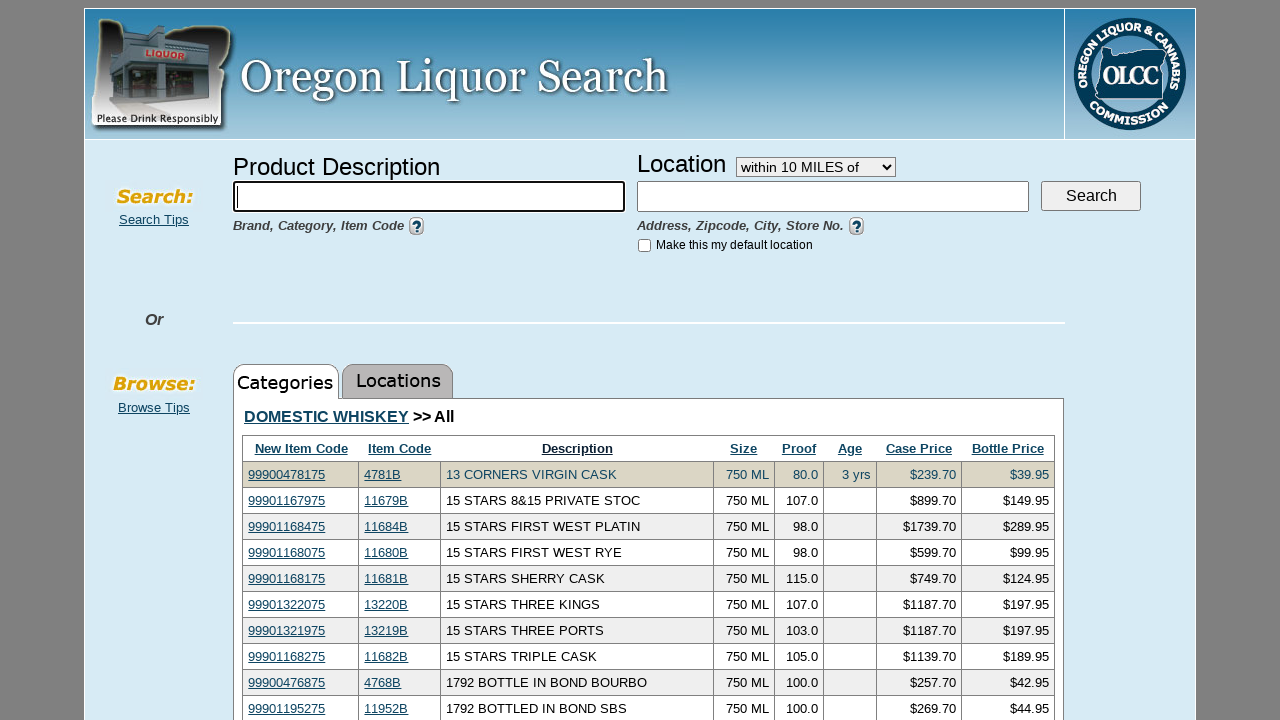

Whiskey list table loaded
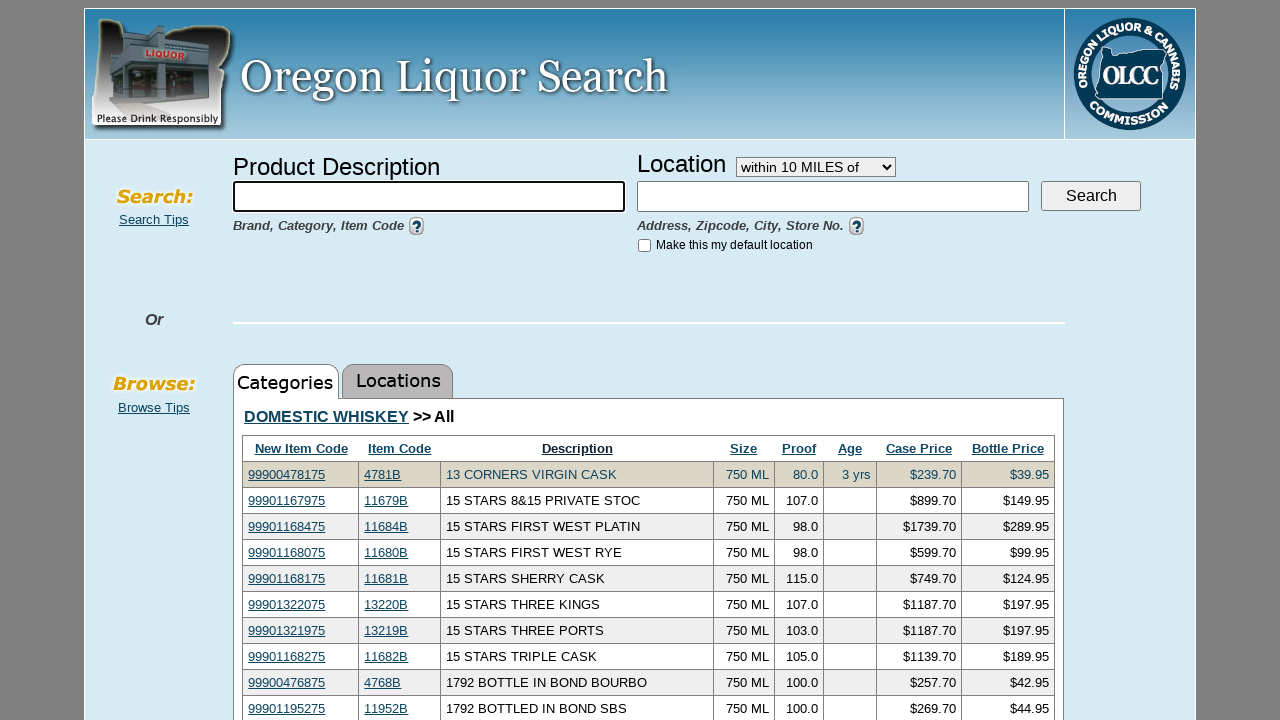

Clicked whiskey item 2 in table at (287, 474) on #browse-content > table > tbody > tr:nth-child(2) > td:first-child > span
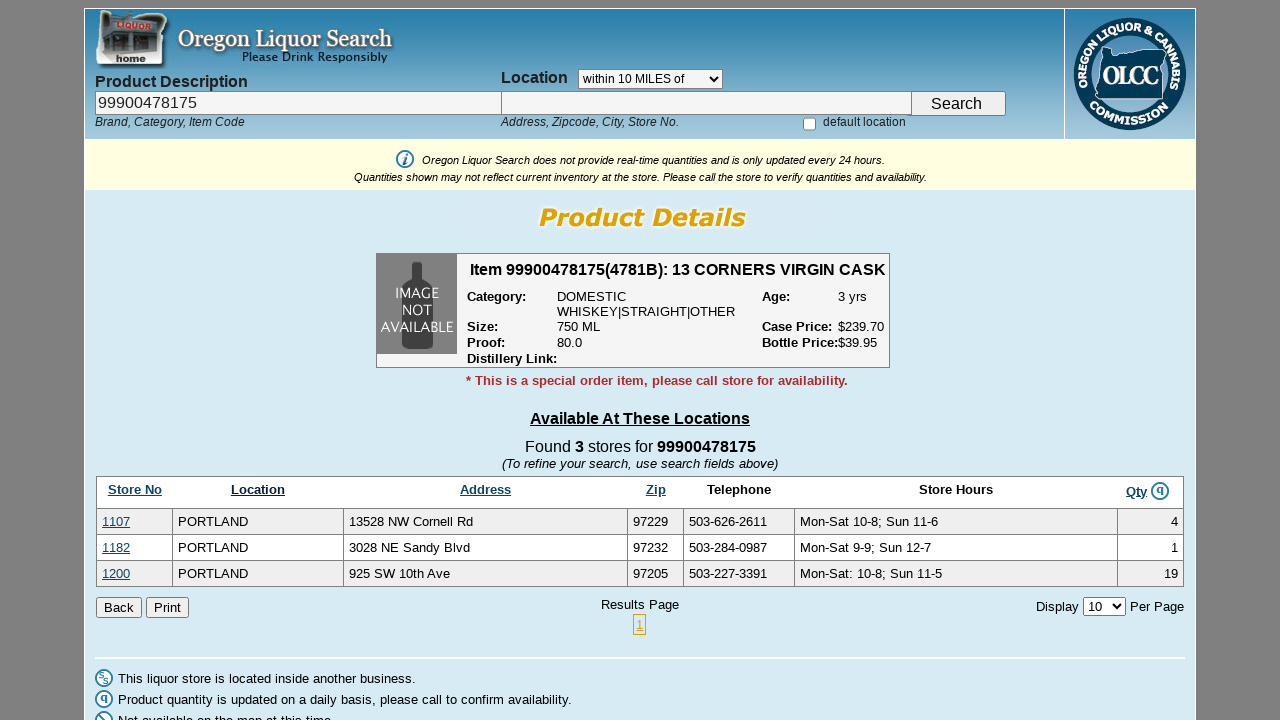

Detail page loaded for whiskey item 2
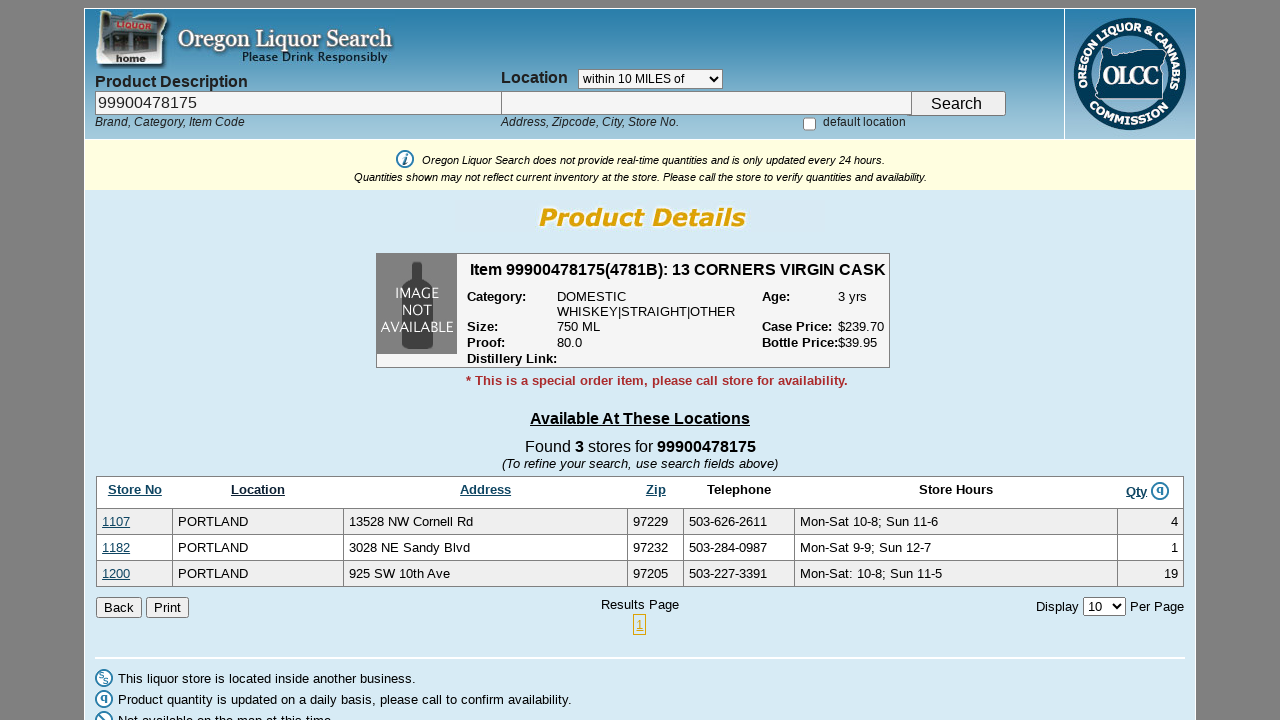

Navigated back to whiskey list from item 2
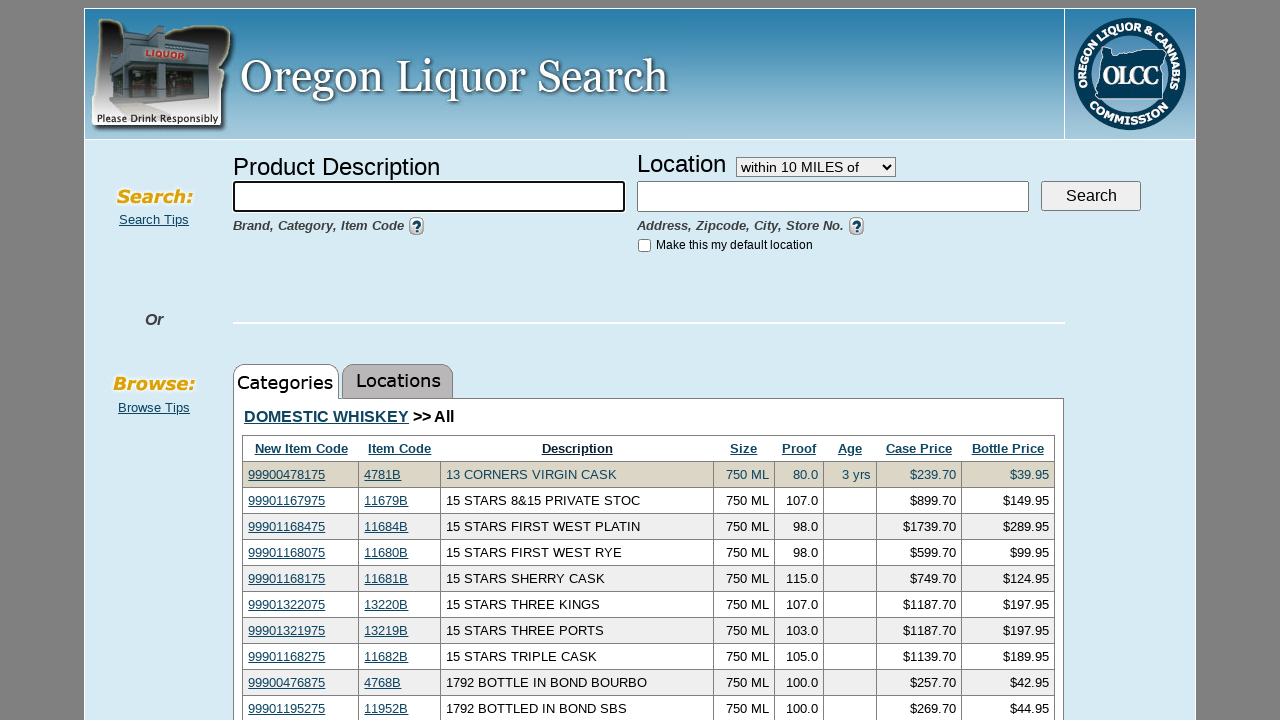

Whiskey list reloaded
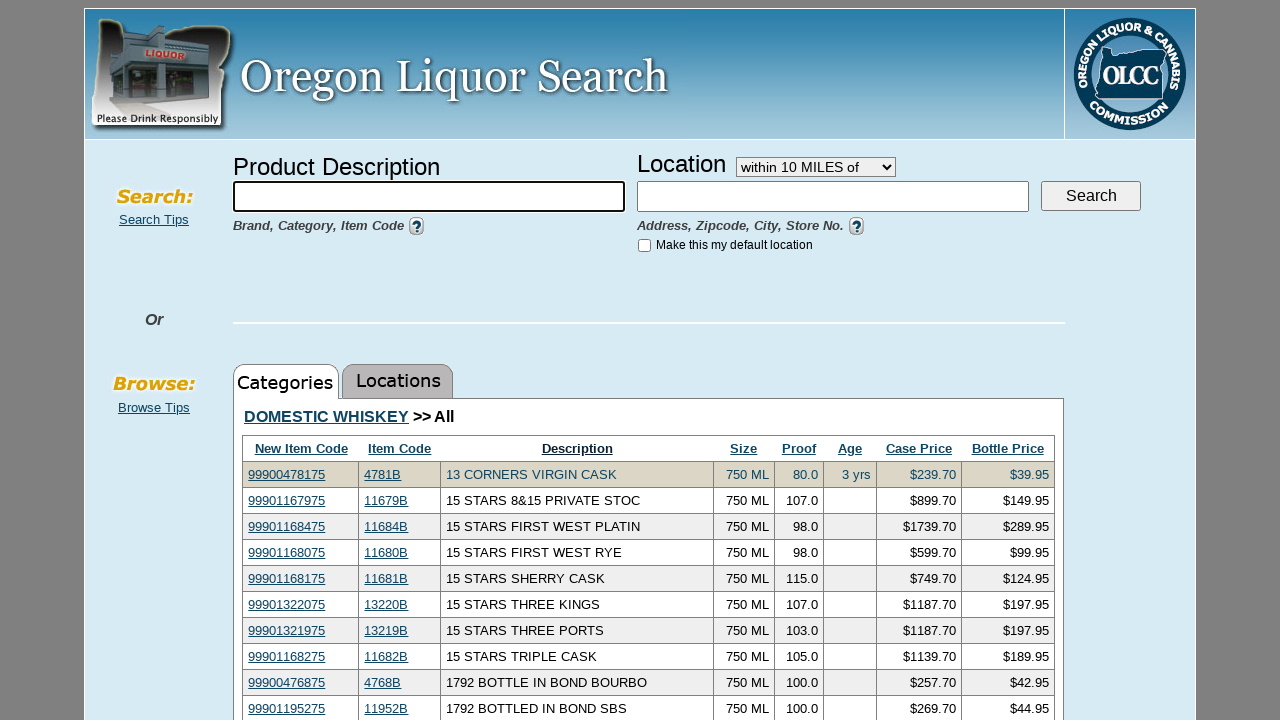

Clicked whiskey item 3 in table at (287, 500) on #browse-content > table > tbody > tr:nth-child(3) > td:first-child > span
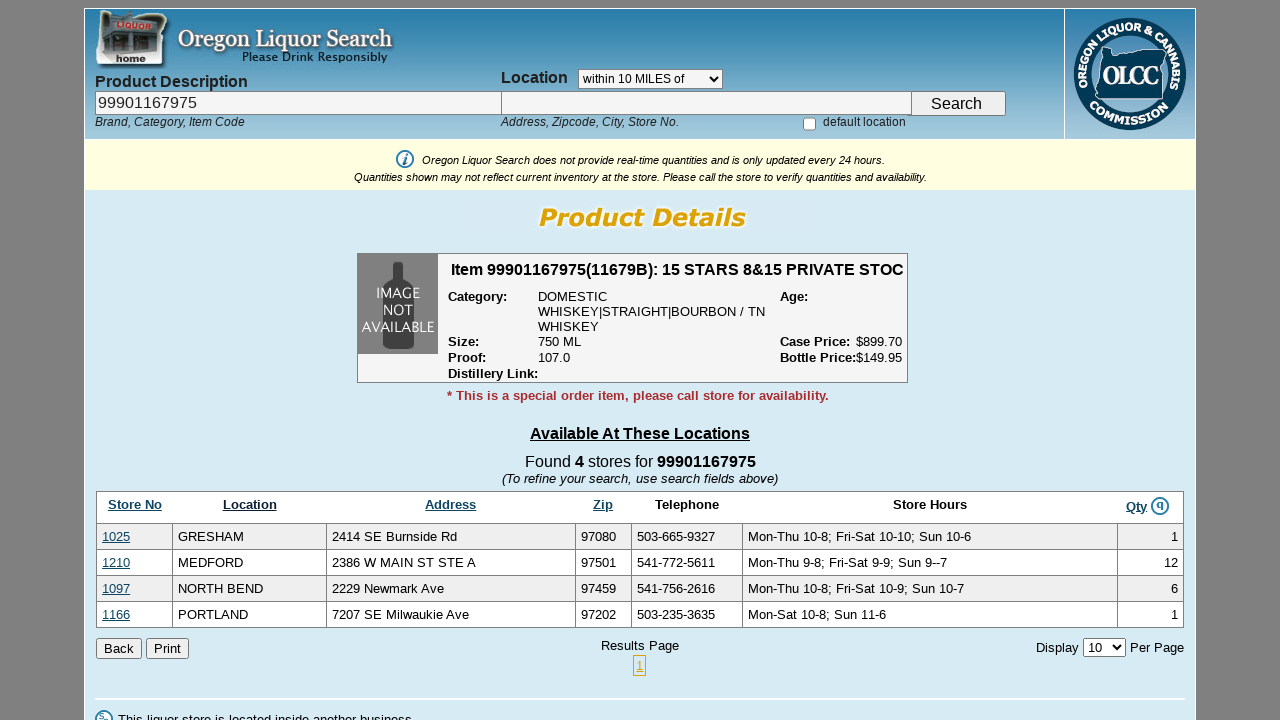

Detail page loaded for whiskey item 3
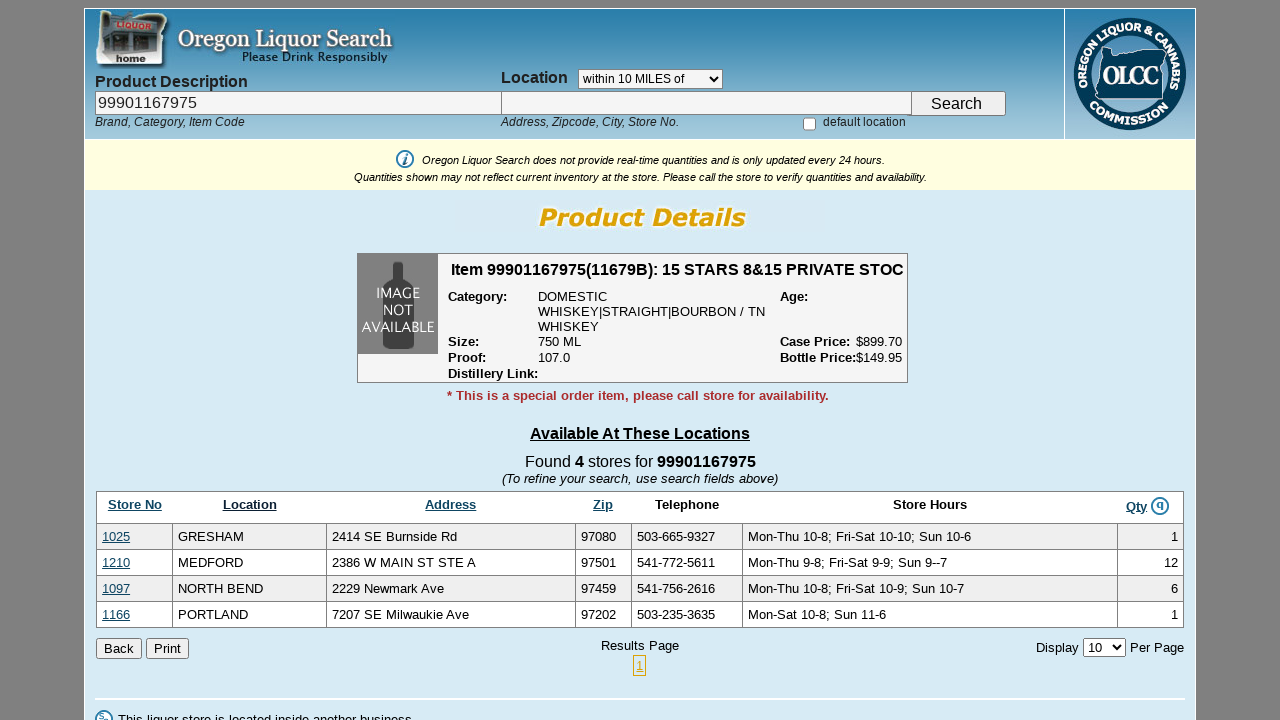

Navigated back to whiskey list from item 3
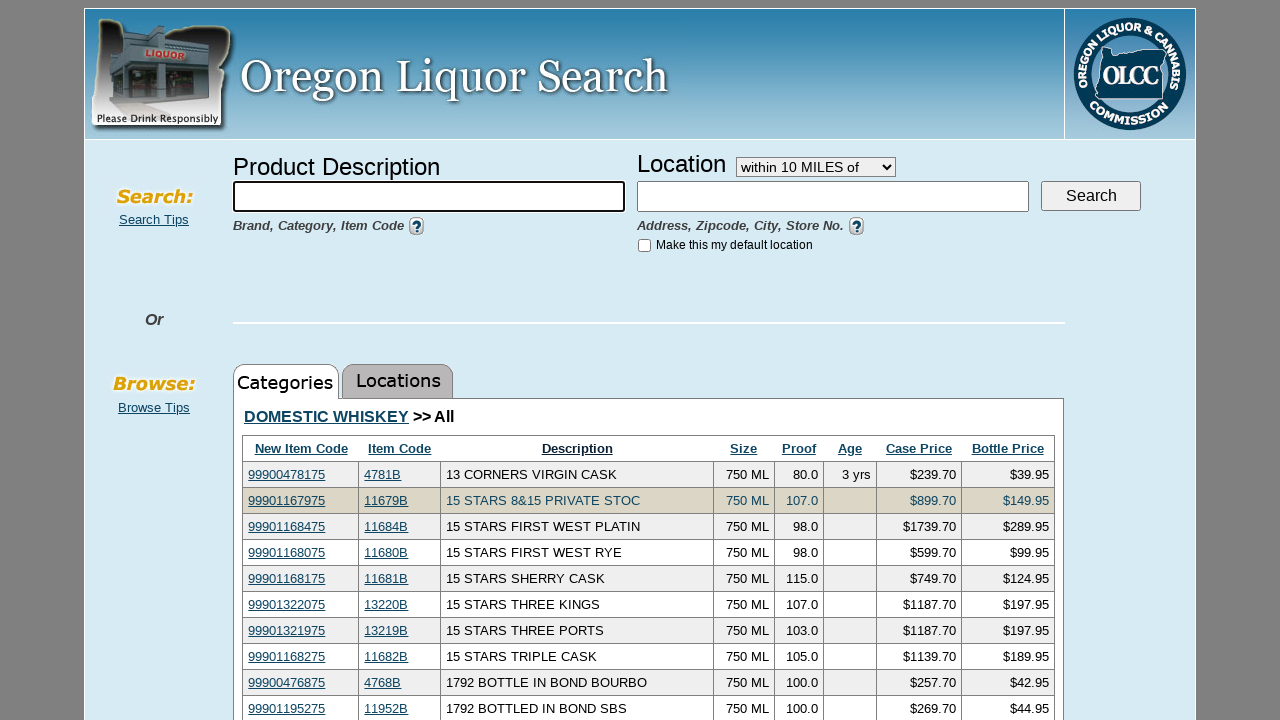

Whiskey list reloaded
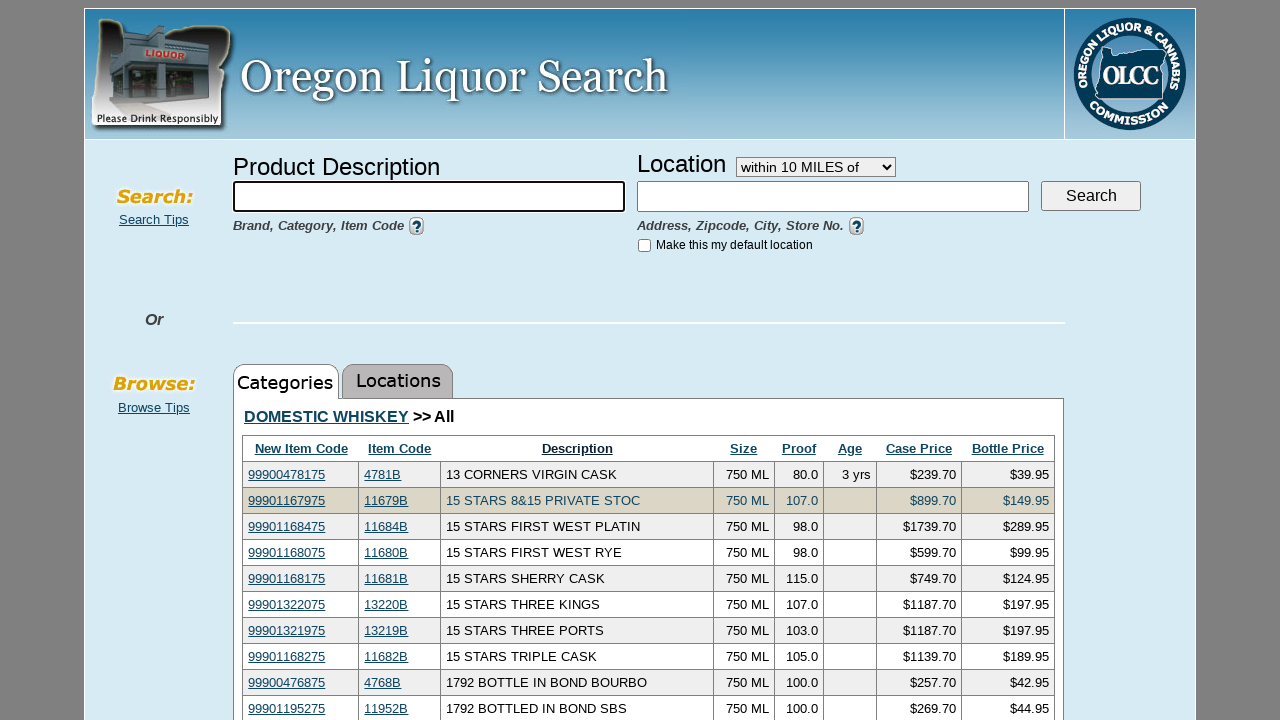

Clicked whiskey item 4 in table at (287, 526) on #browse-content > table > tbody > tr:nth-child(4) > td:first-child > span
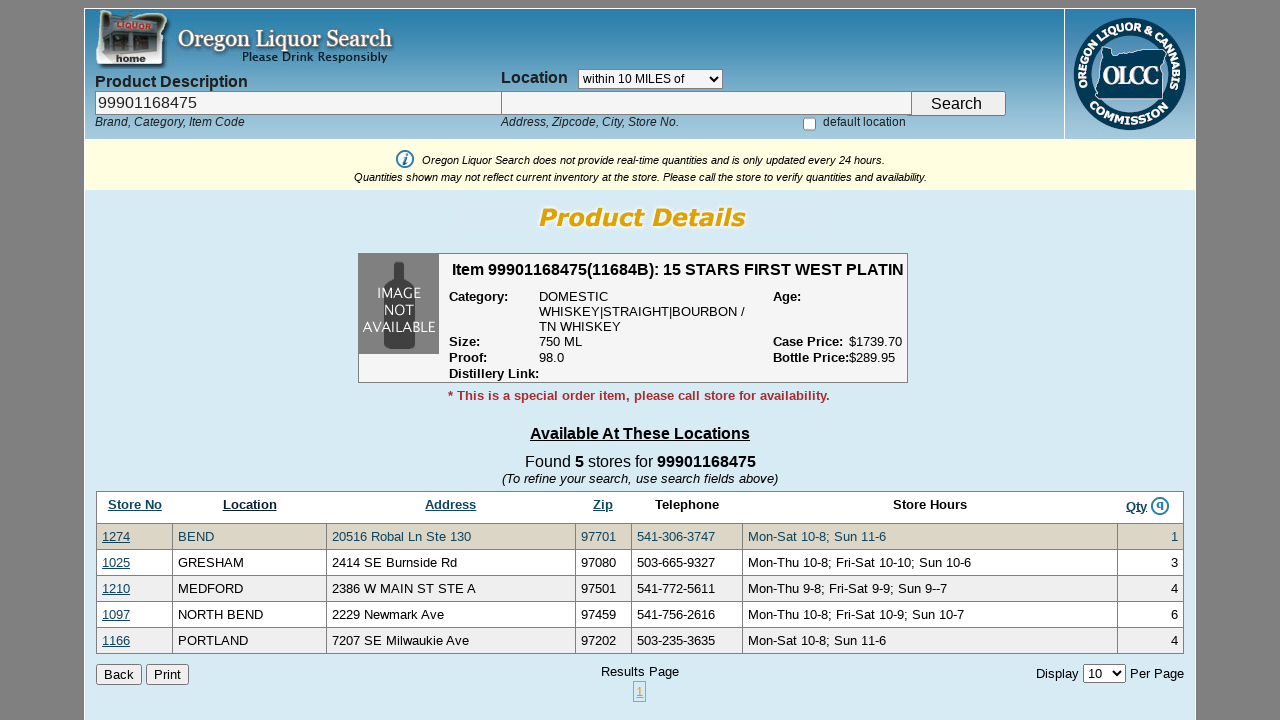

Detail page loaded for whiskey item 4
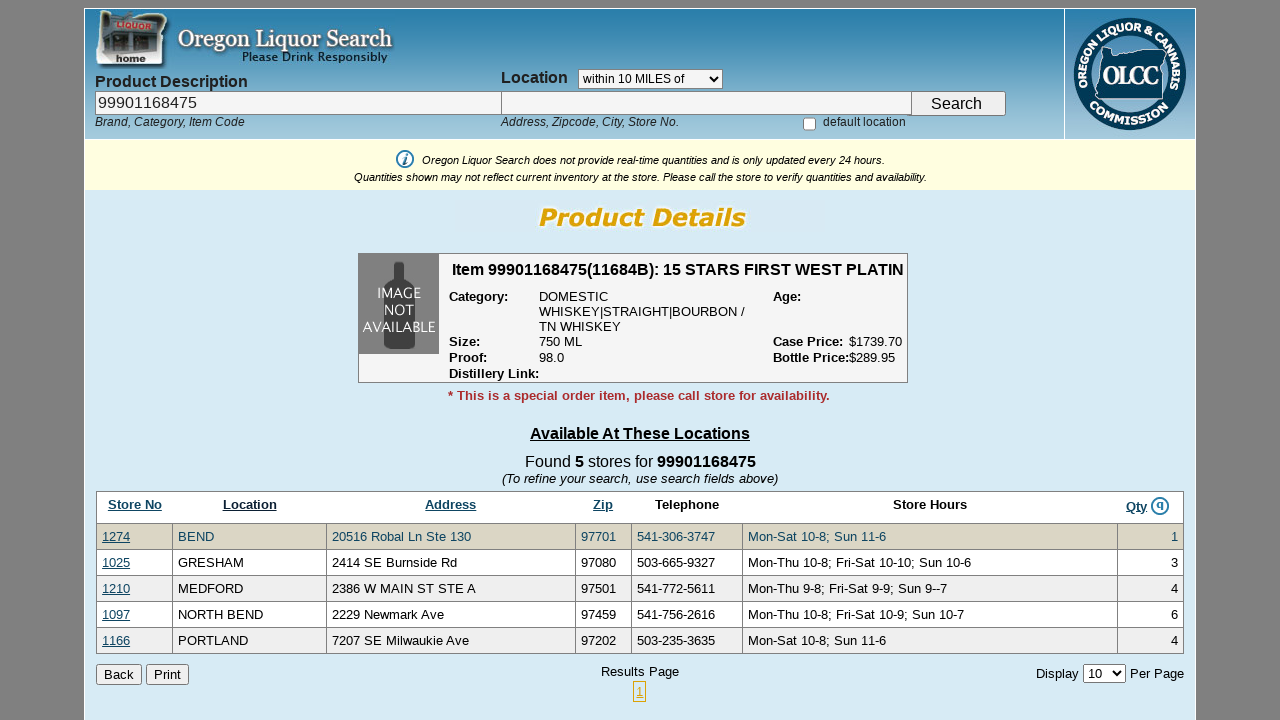

Navigated back to whiskey list from item 4
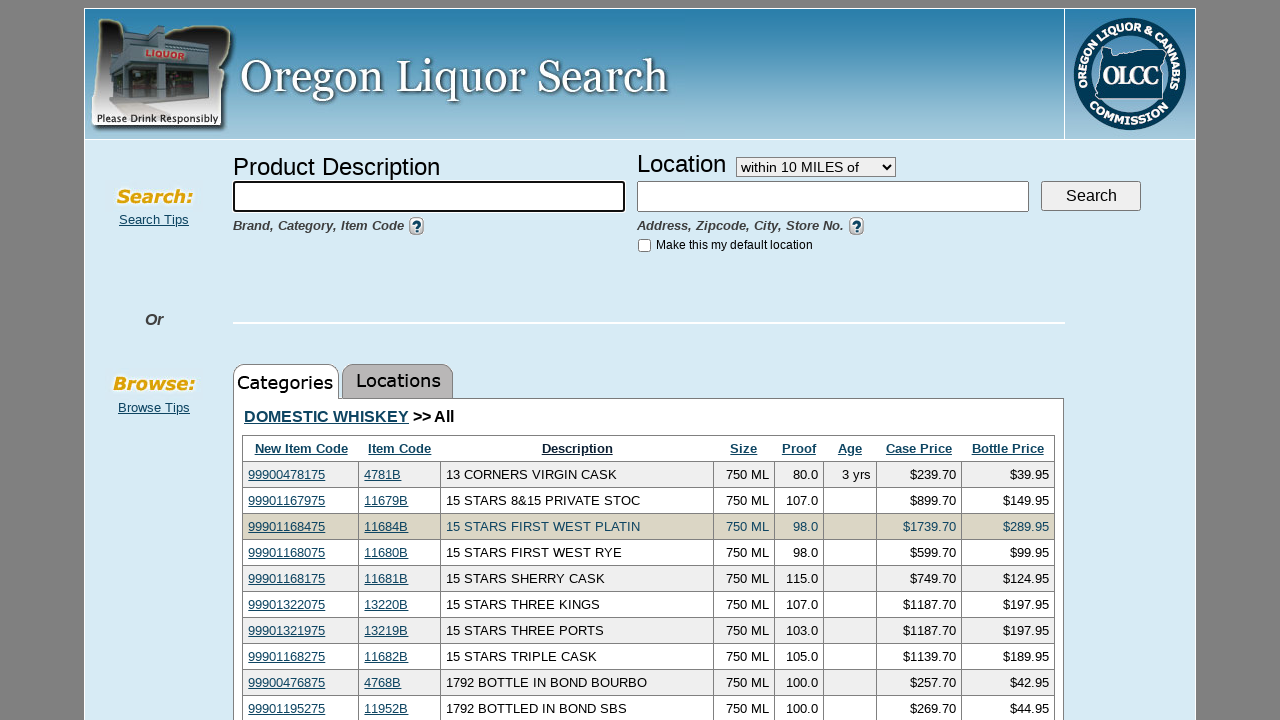

Whiskey list reloaded
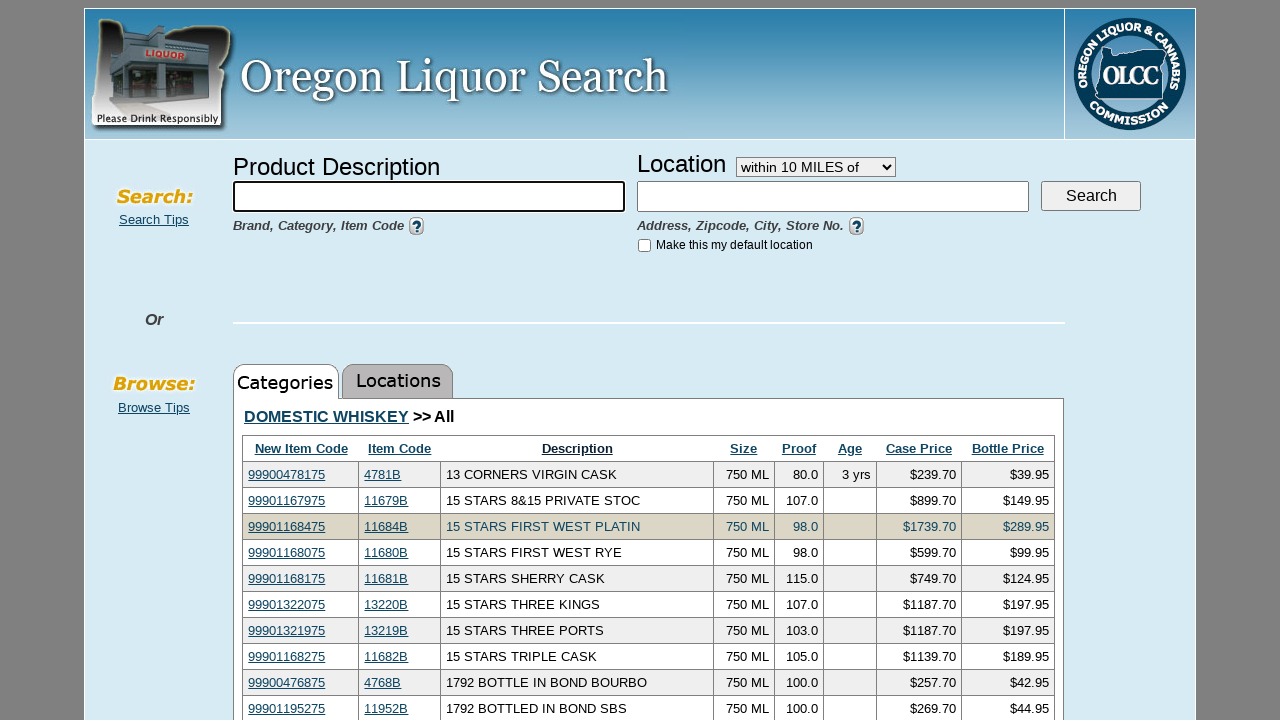

Clicked whiskey item 5 in table at (287, 552) on #browse-content > table > tbody > tr:nth-child(5) > td:first-child > span
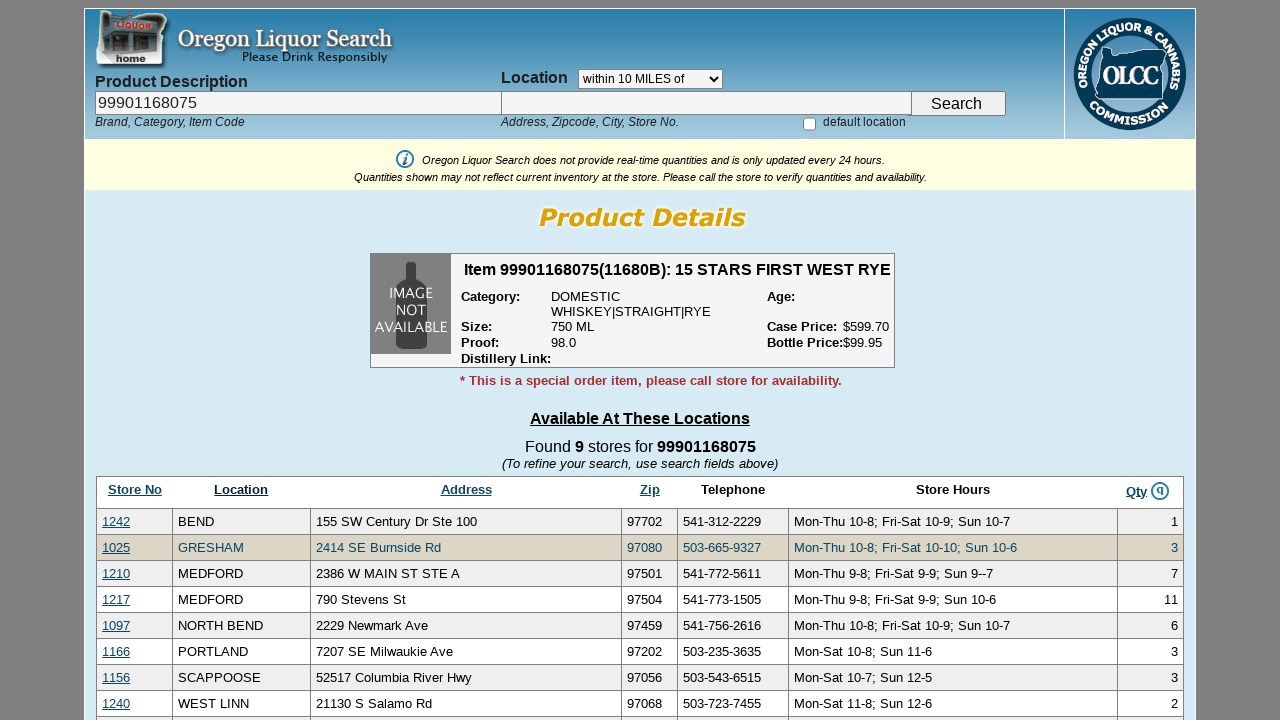

Detail page loaded for whiskey item 5
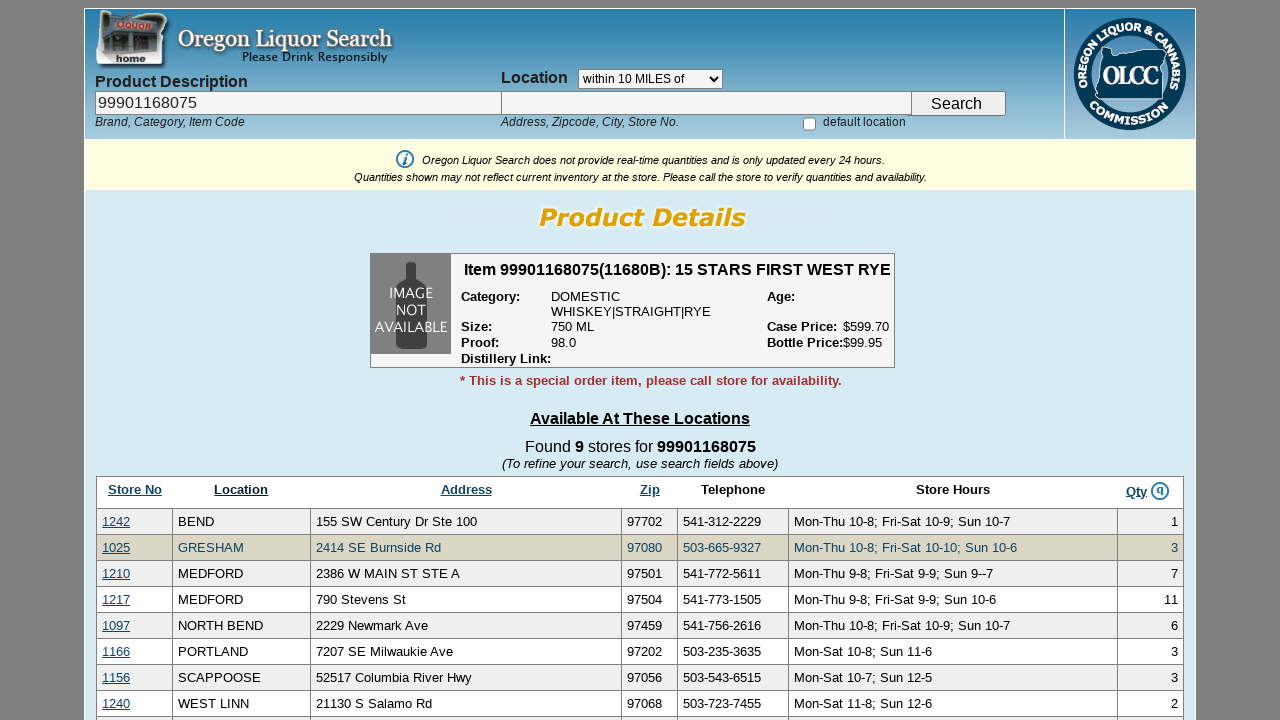

Navigated back to whiskey list from item 5
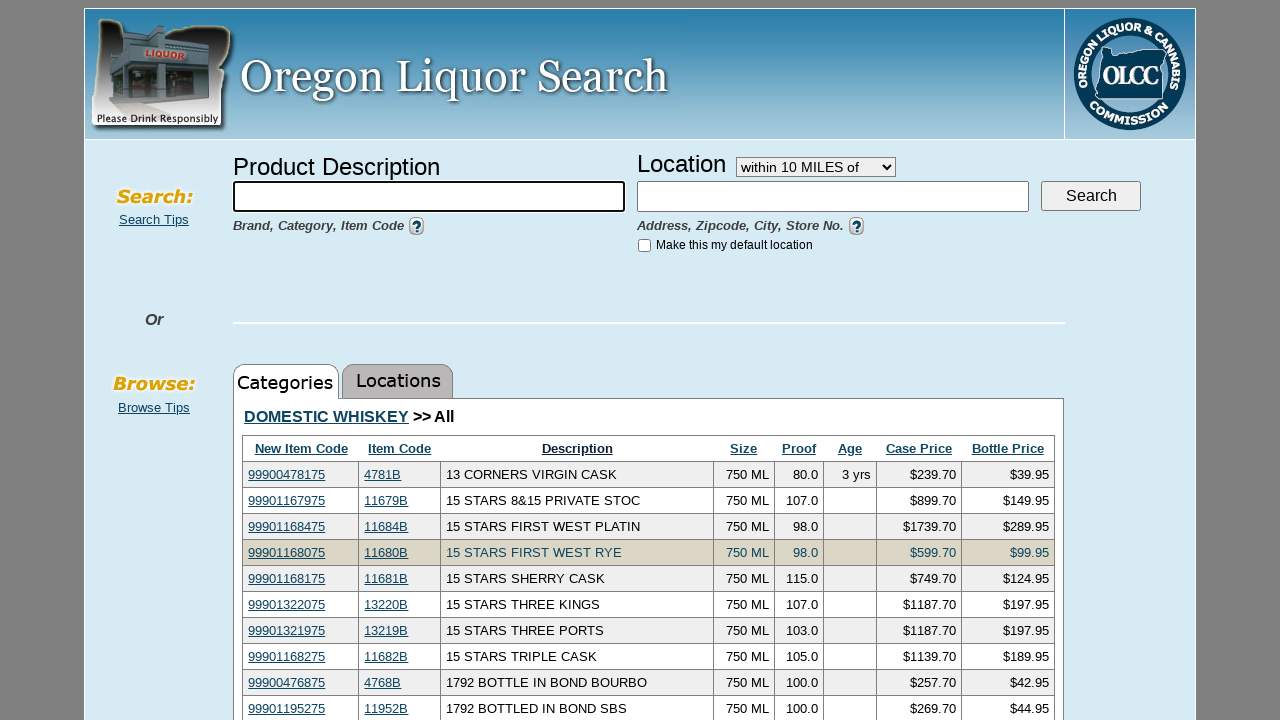

Whiskey list reloaded
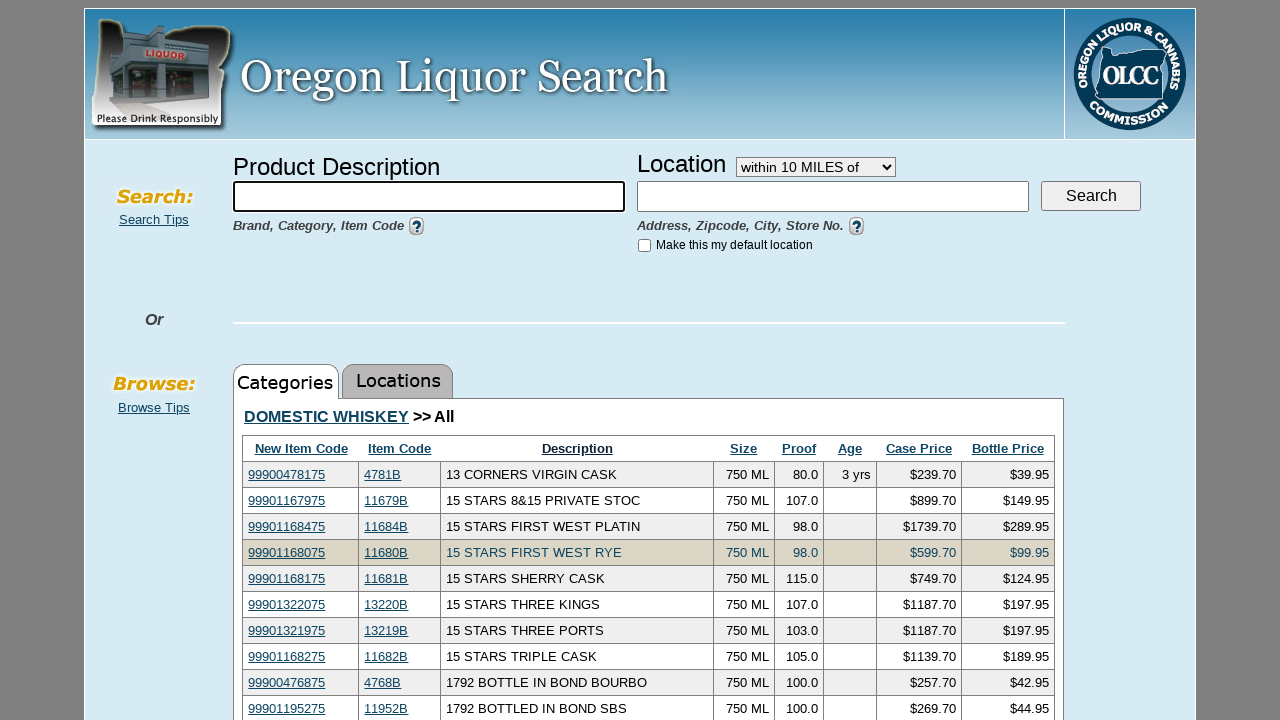

Clicked whiskey item 6 in table at (287, 578) on #browse-content > table > tbody > tr:nth-child(6) > td:first-child > span
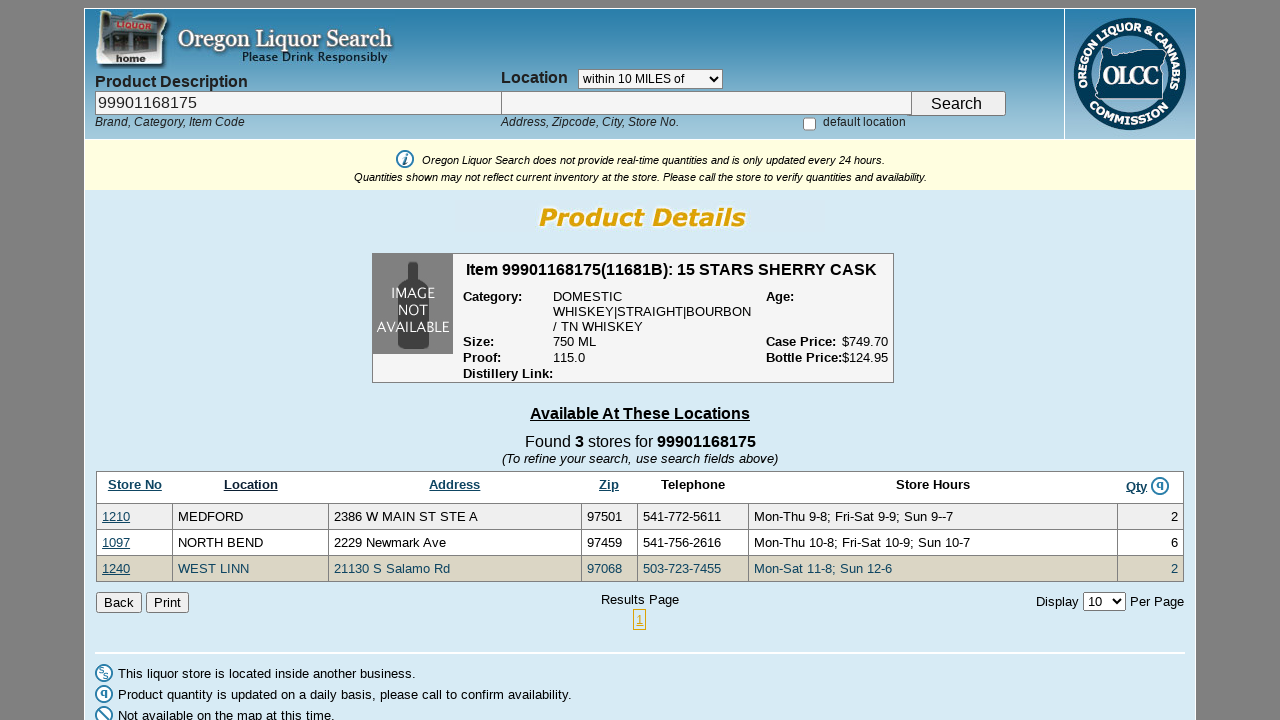

Detail page loaded for whiskey item 6
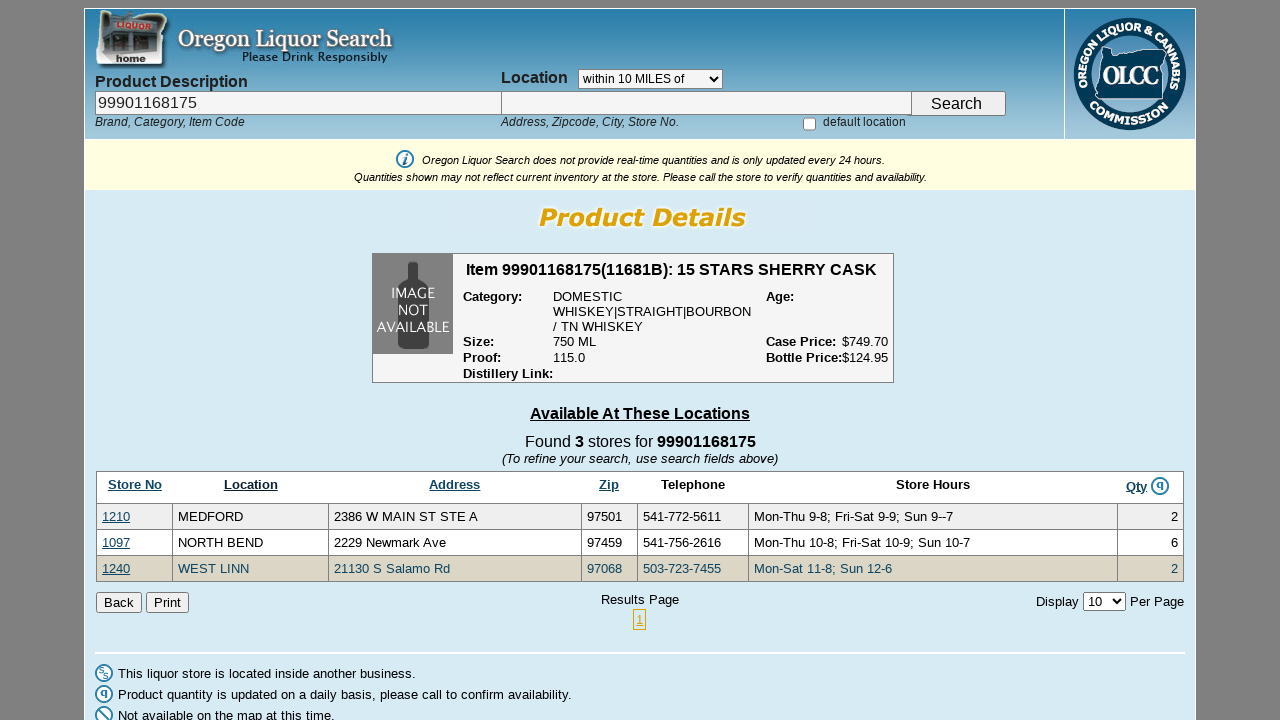

Navigated back to whiskey list from item 6
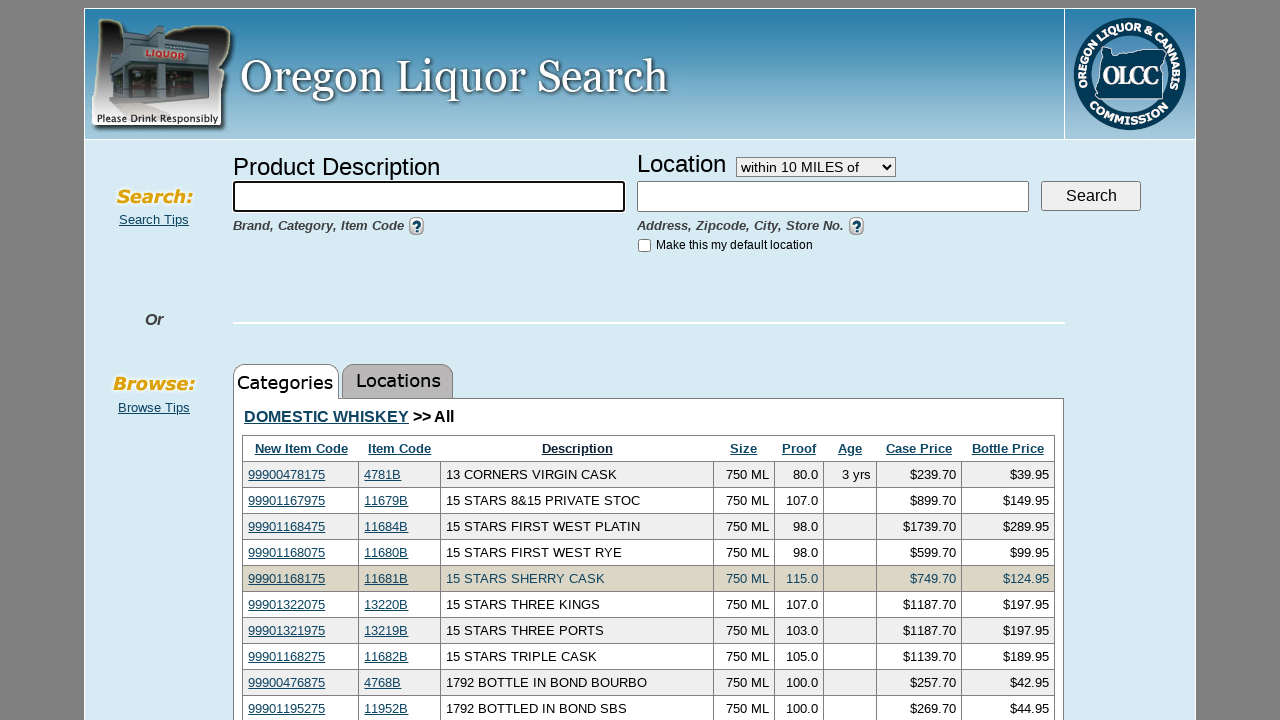

Whiskey list reloaded
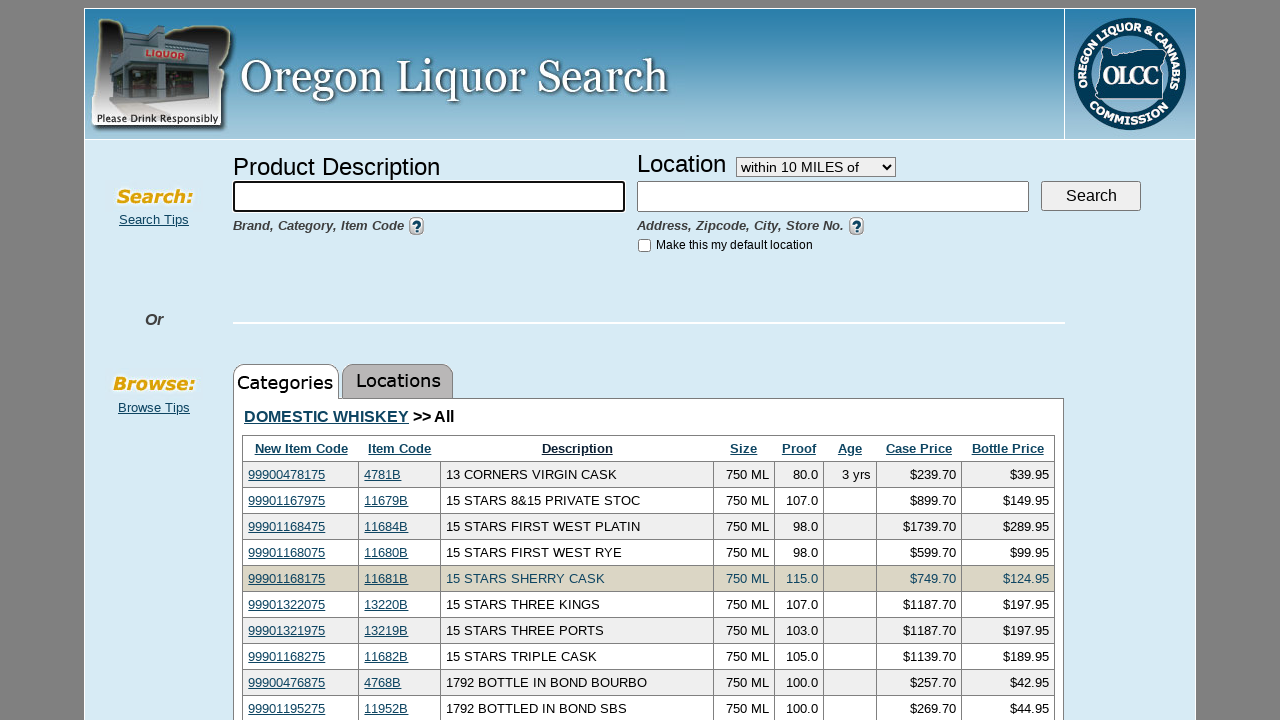

Clicked whiskey item 7 in table at (287, 604) on #browse-content > table > tbody > tr:nth-child(7) > td:first-child > span
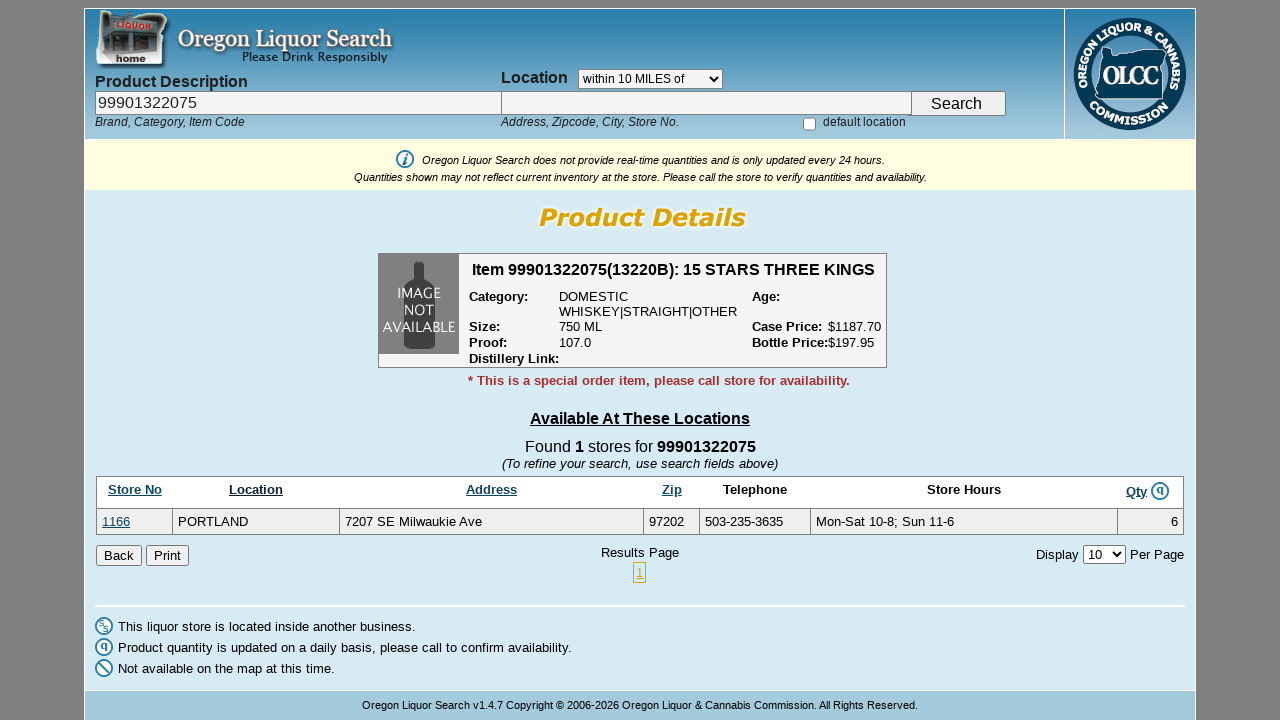

Detail page loaded for whiskey item 7
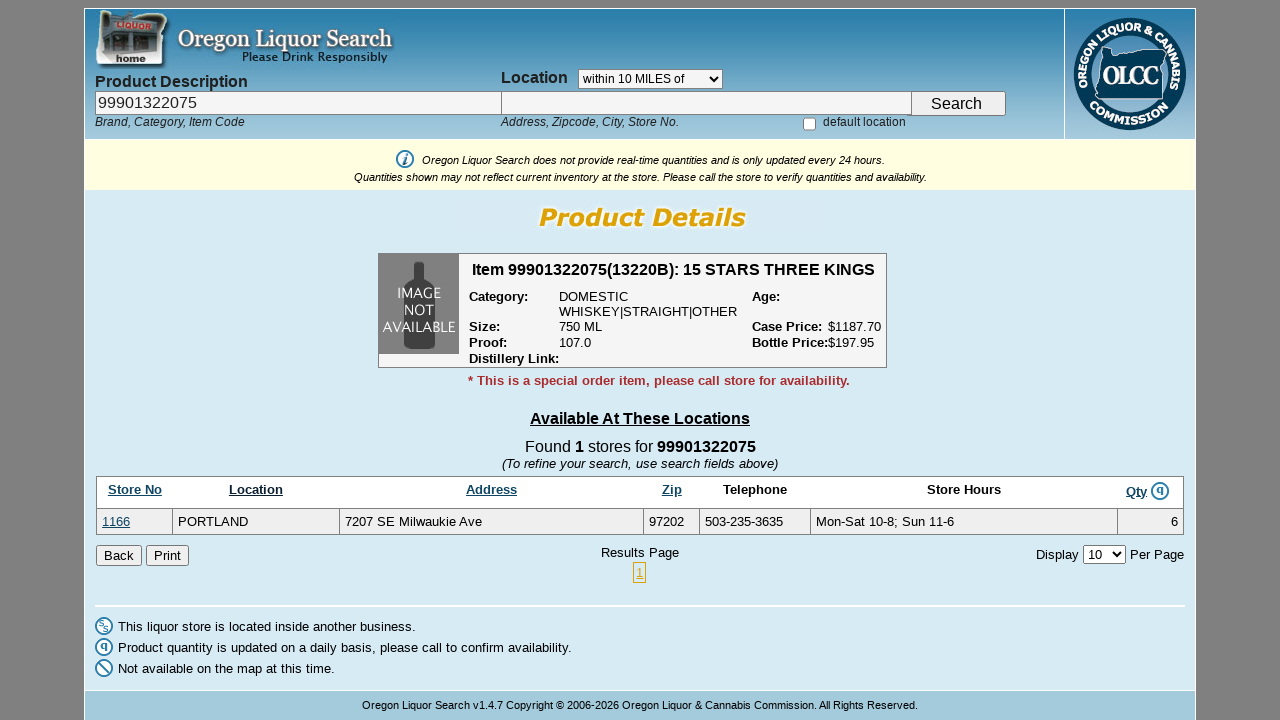

Navigated back to whiskey list from item 7
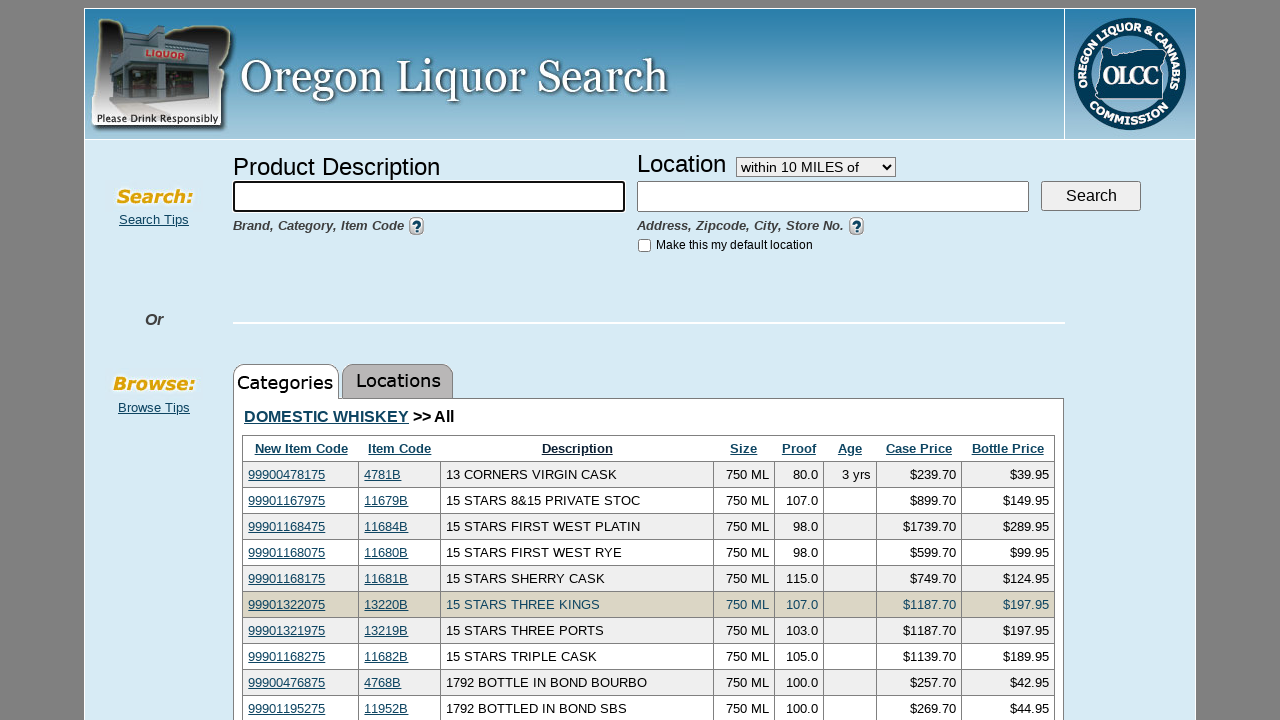

Whiskey list reloaded
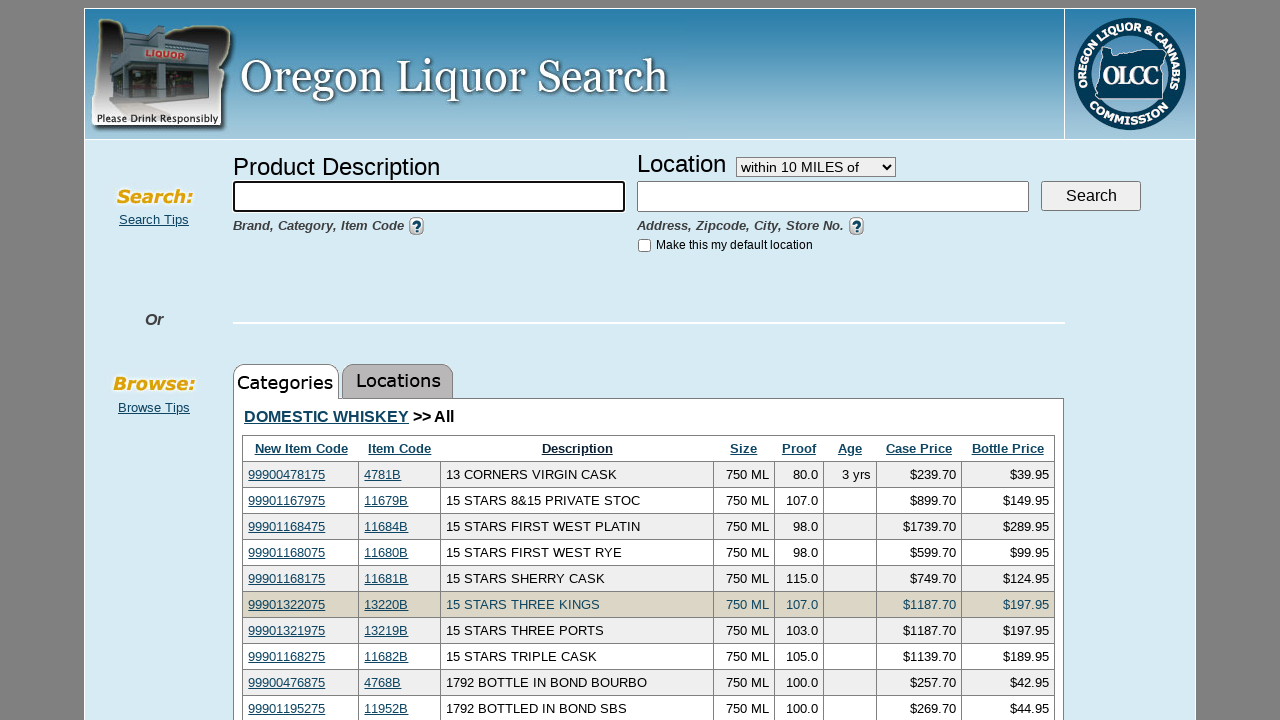

Clicked whiskey item 8 in table at (287, 630) on #browse-content > table > tbody > tr:nth-child(8) > td:first-child > span
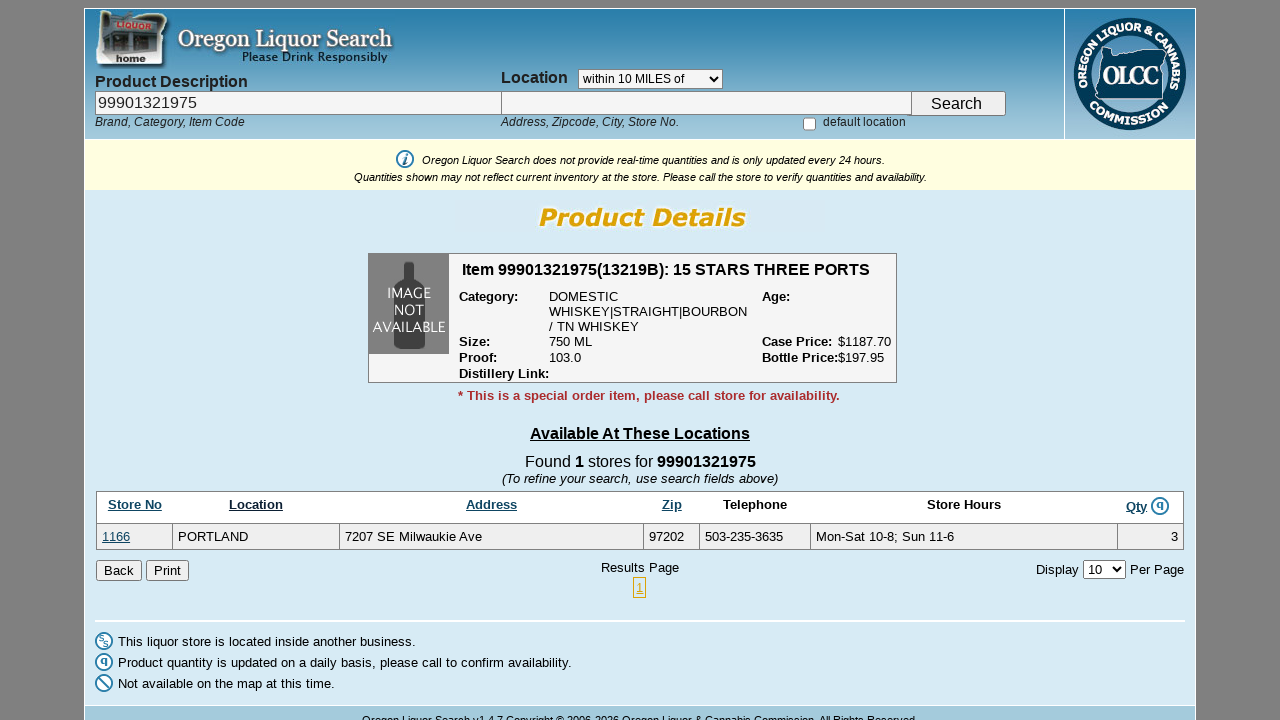

Detail page loaded for whiskey item 8
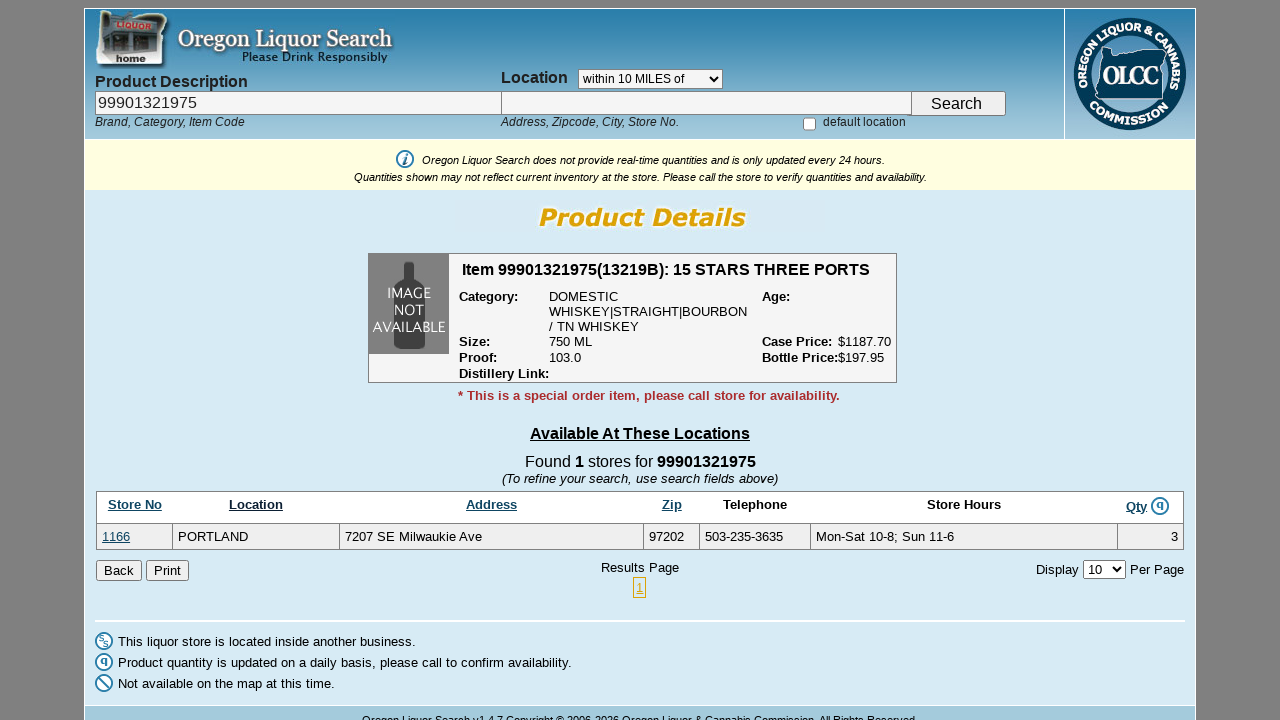

Navigated back to whiskey list from item 8
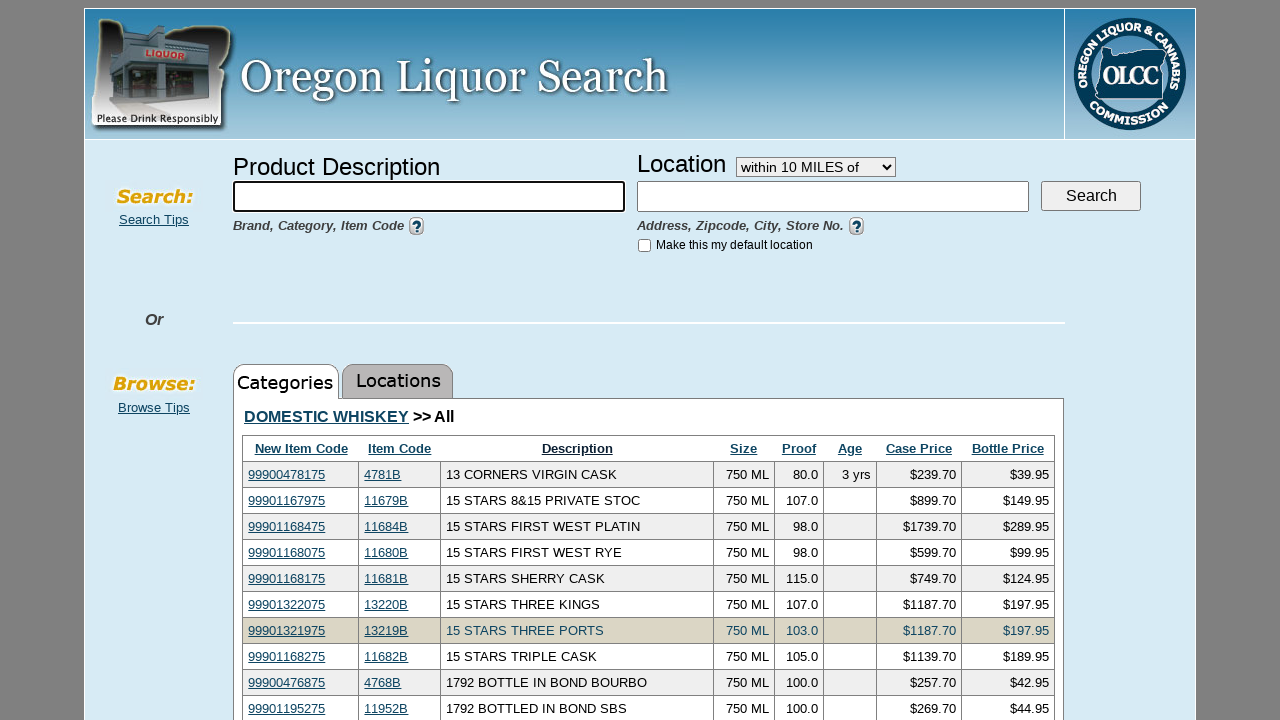

Whiskey list reloaded
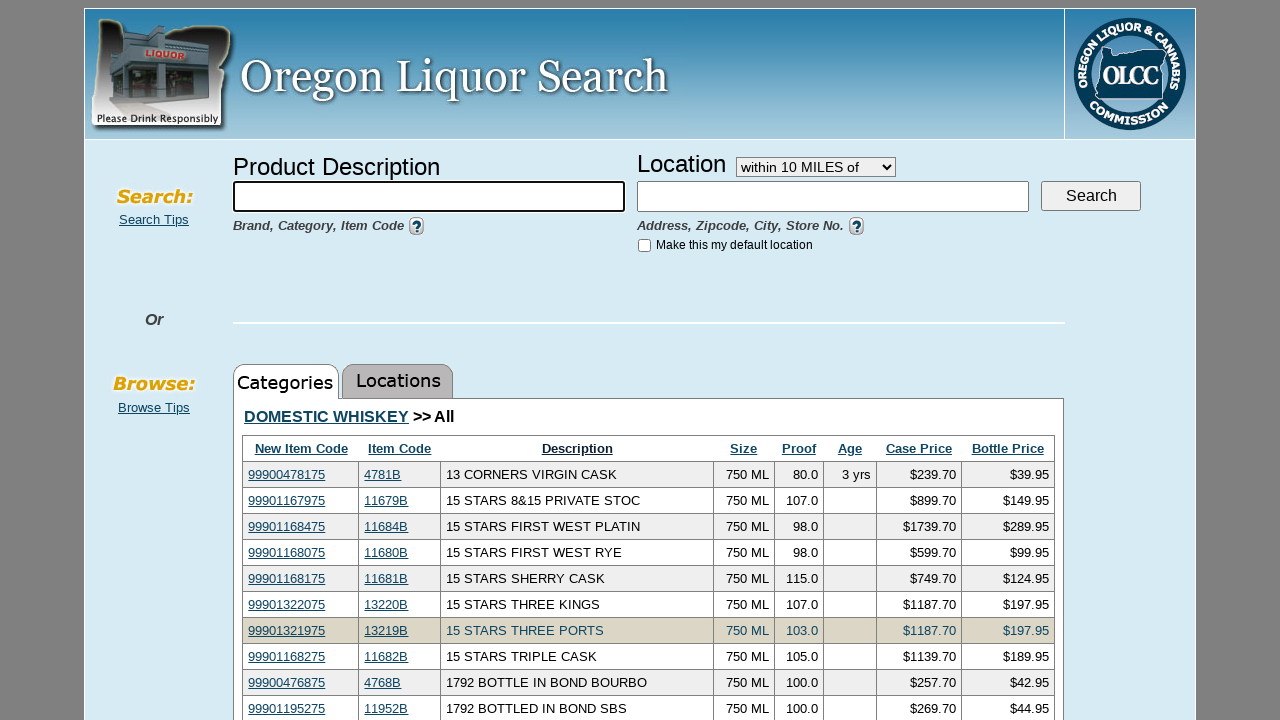

Clicked whiskey item 9 in table at (287, 656) on #browse-content > table > tbody > tr:nth-child(9) > td:first-child > span
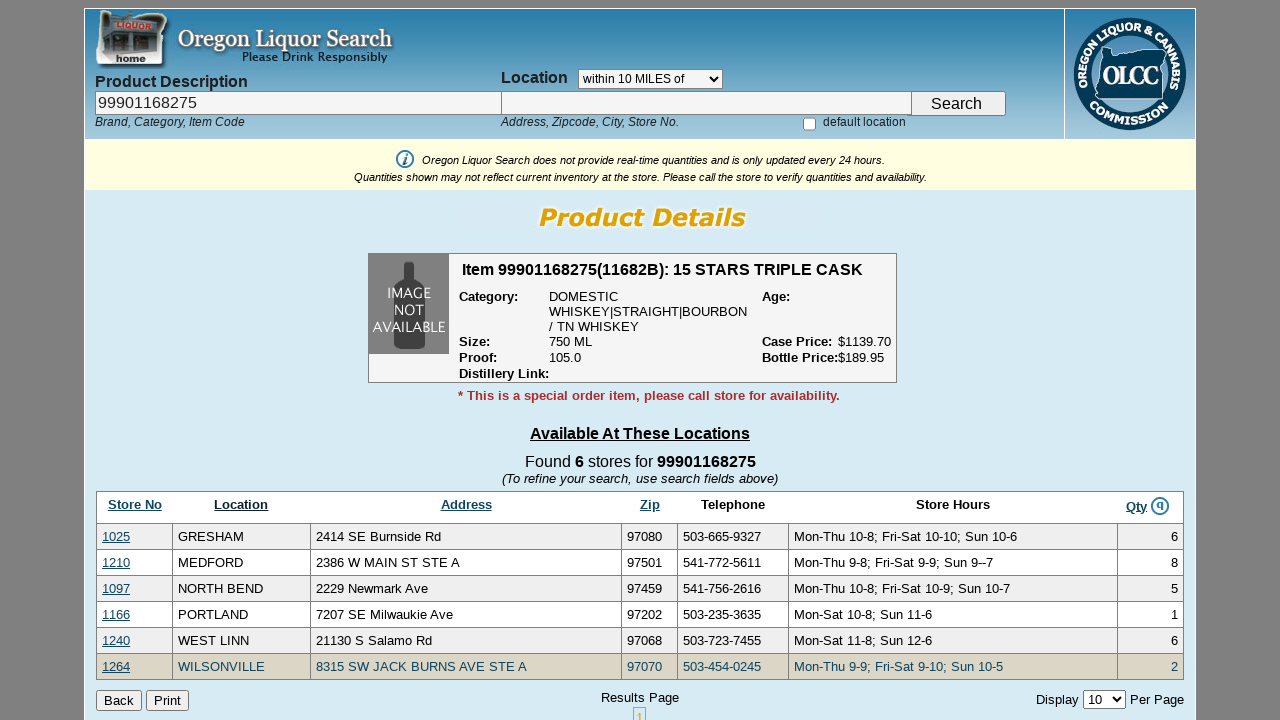

Detail page loaded for whiskey item 9
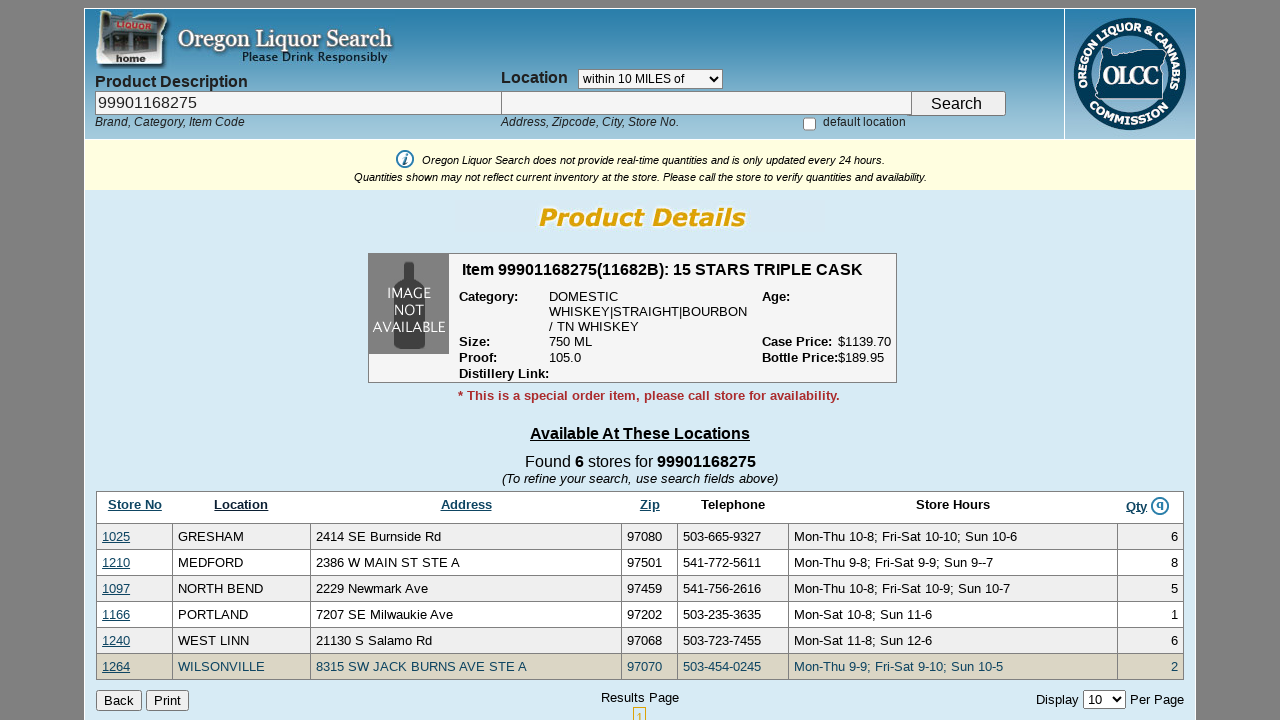

Navigated back to whiskey list from item 9
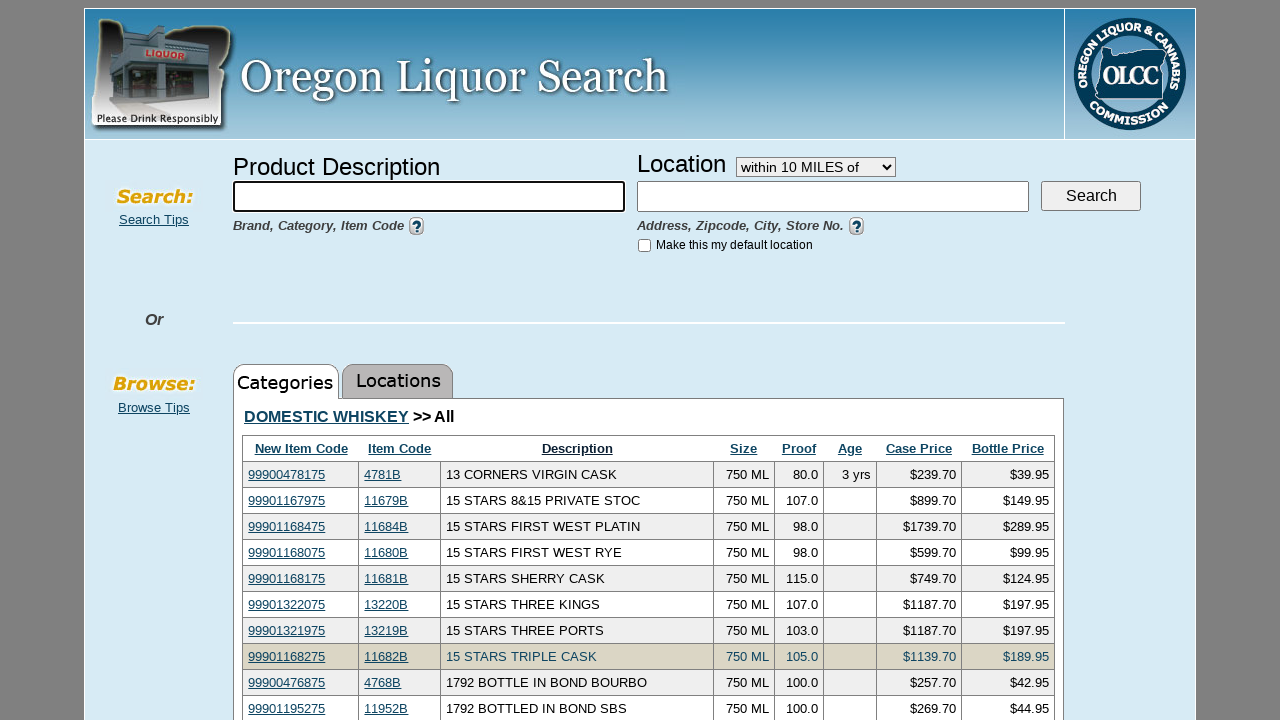

Whiskey list reloaded
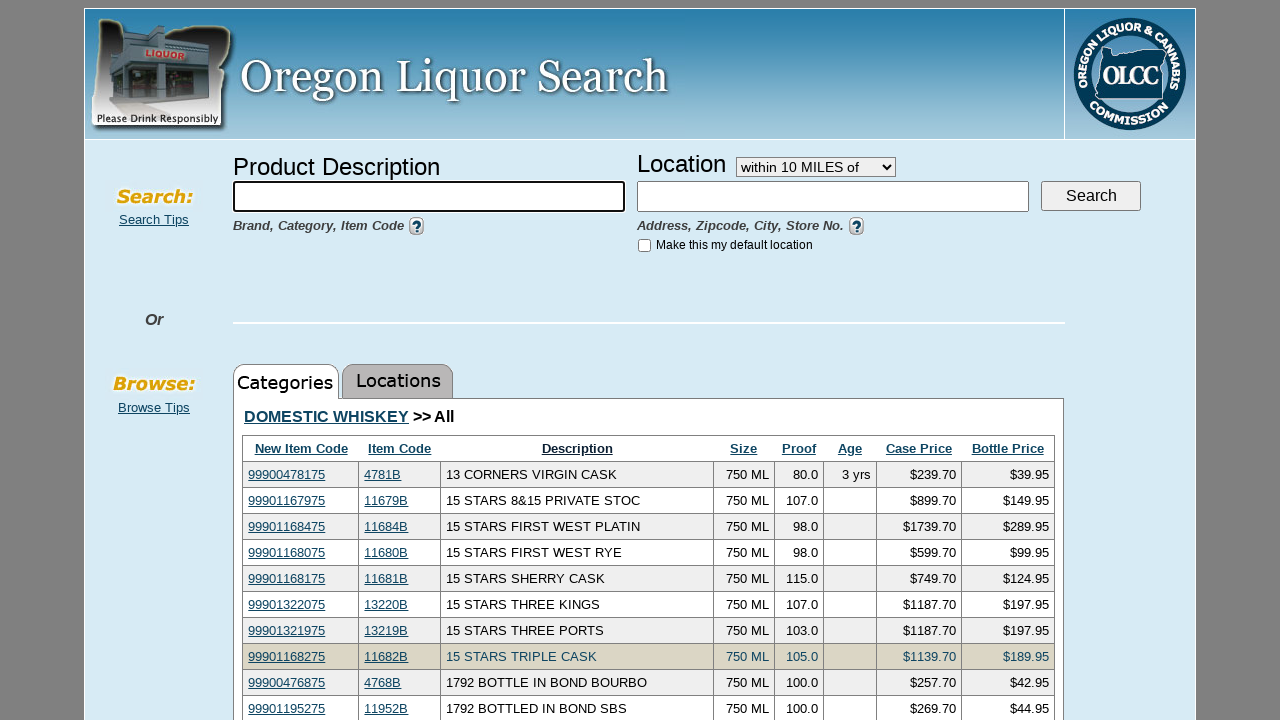

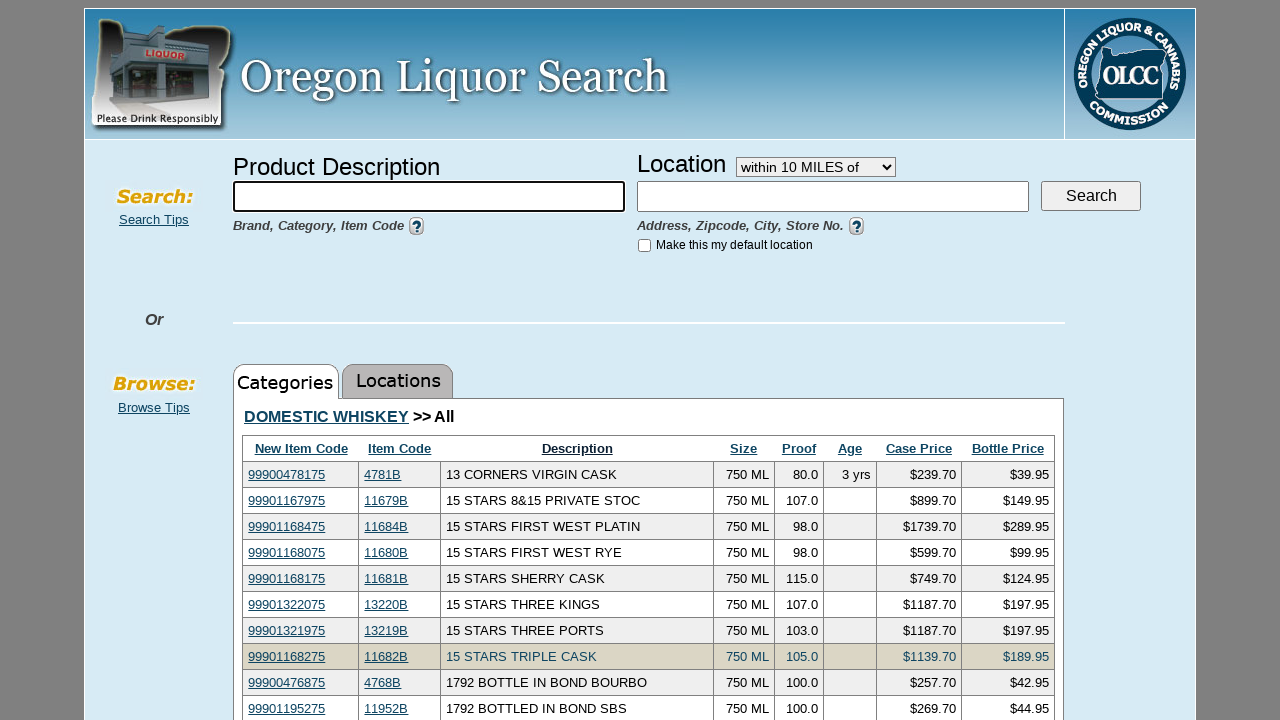